Tests registration form validation by entering mismatched confirmation email and verifying the confirmation email error message appears

Starting URL: https://alada.vn/tai-khoan/dang-ky.html

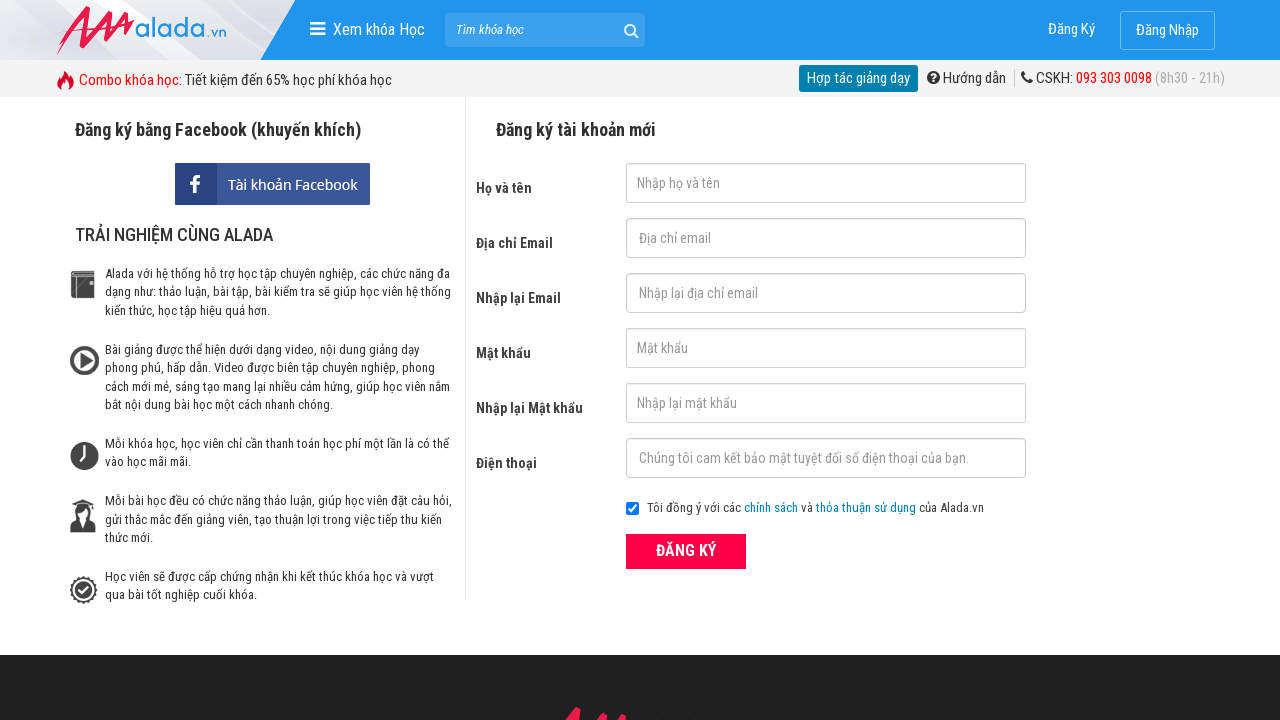

Filled first name field with 'Jane Smith' on #txtFirstname
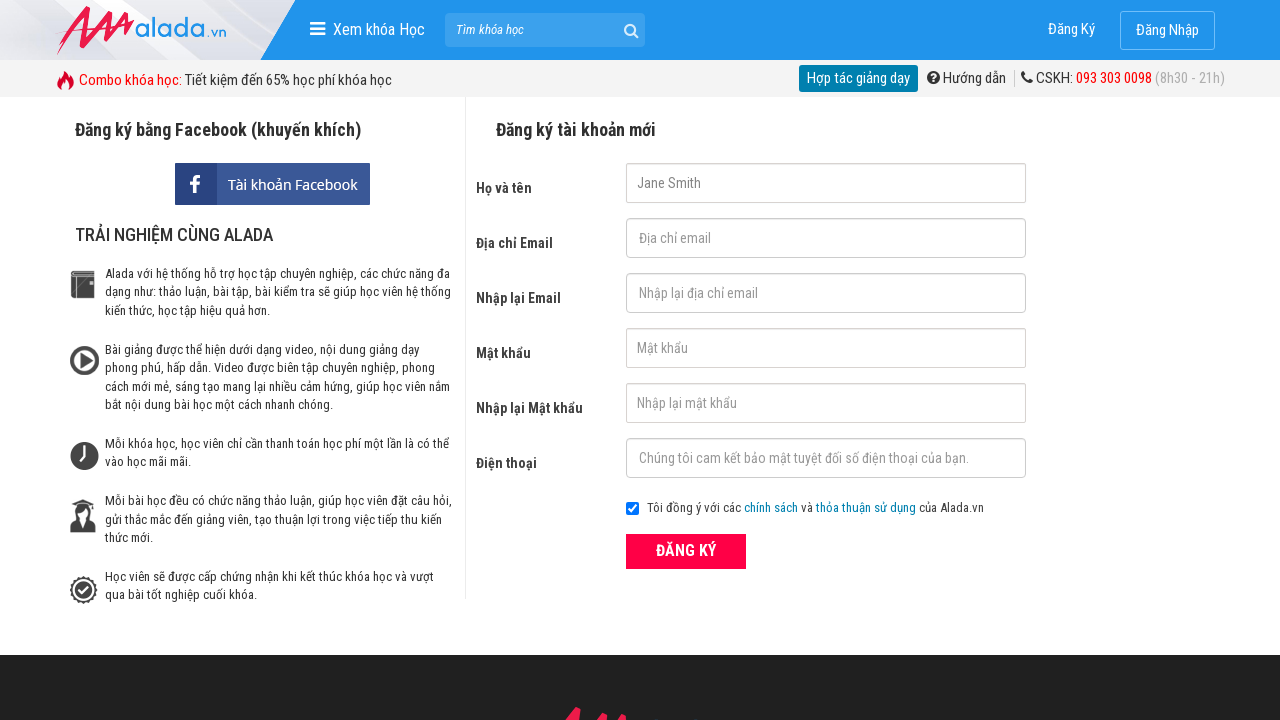

Filled email field with 'valid_email@example.com' on #txtEmail
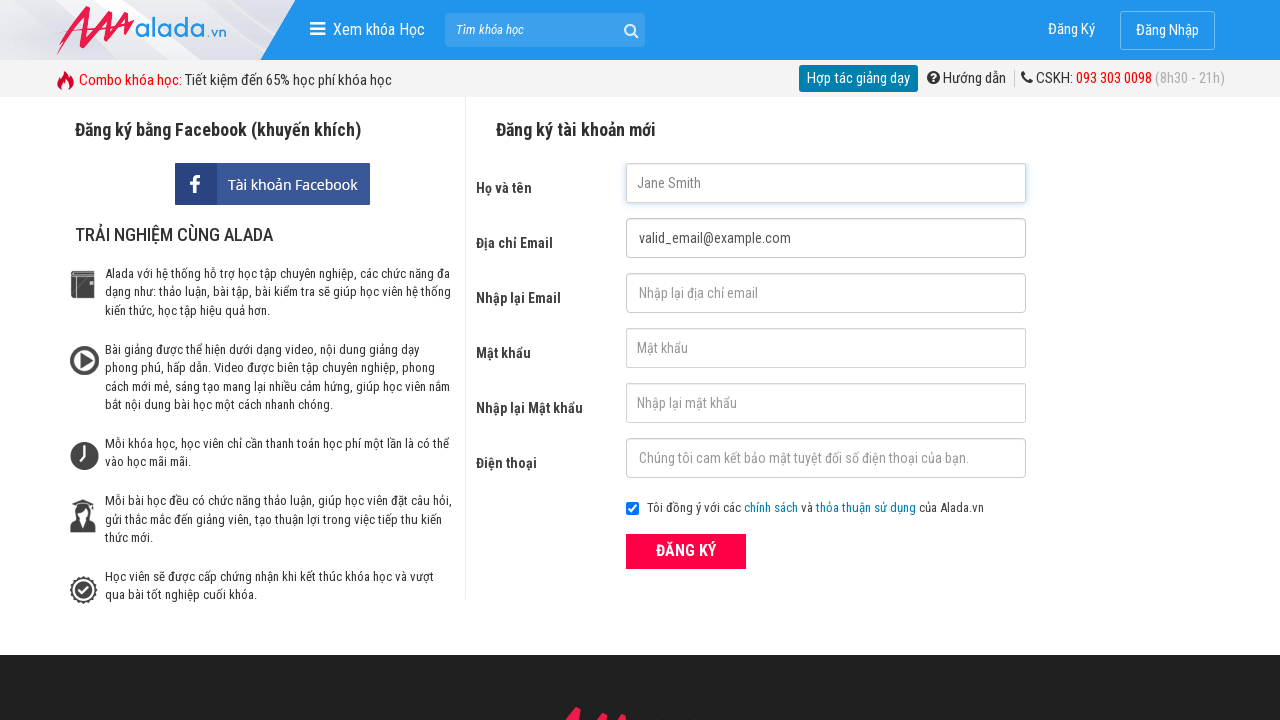

Filled confirmation email field with mismatched email 'different_email@example.com' on #txtCEmail
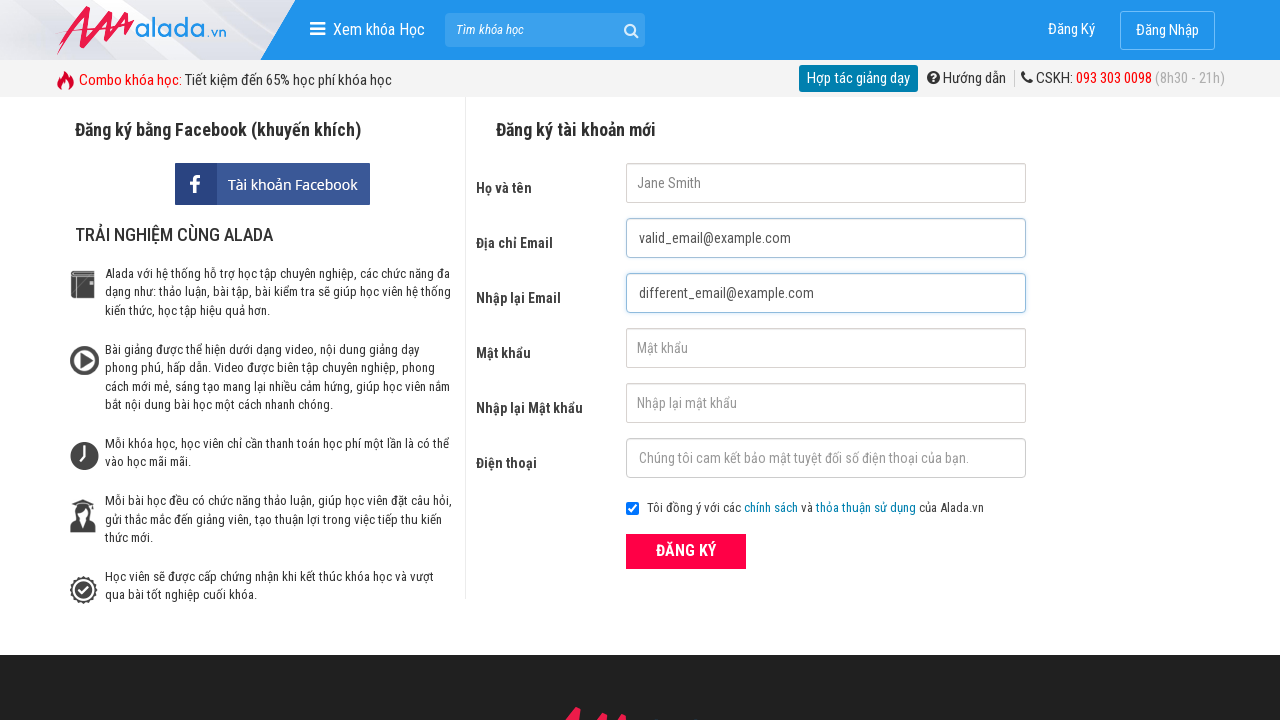

Filled password field with '123456' on #txtPassword
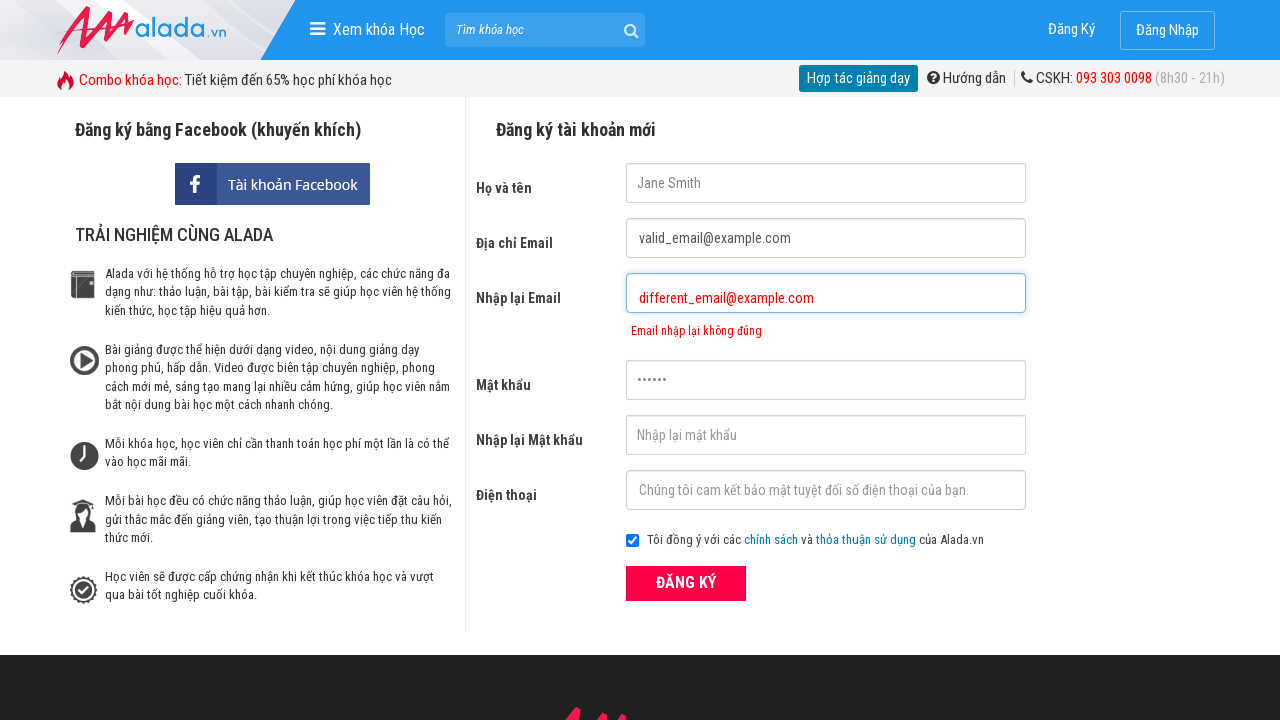

Filled confirmation password field with '123456' on #txtCPassword
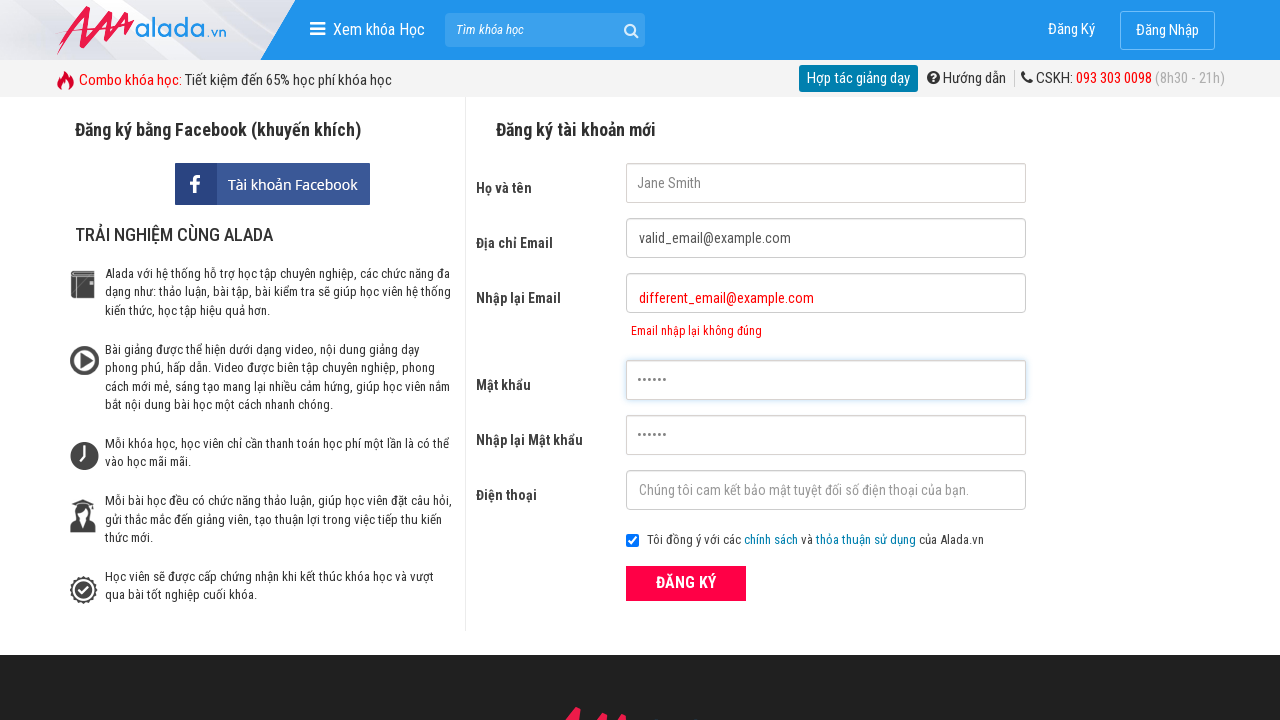

Filled phone field with '0906789123' on #txtPhone
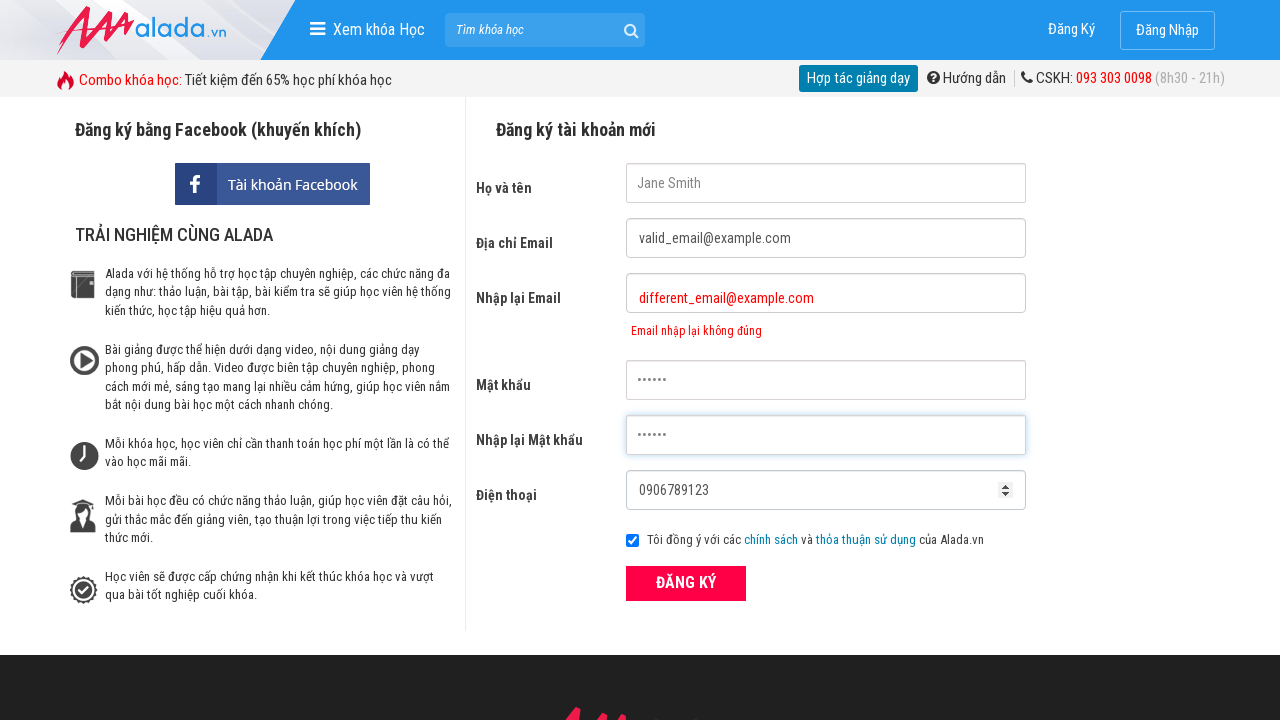

Confirmation email error message appeared
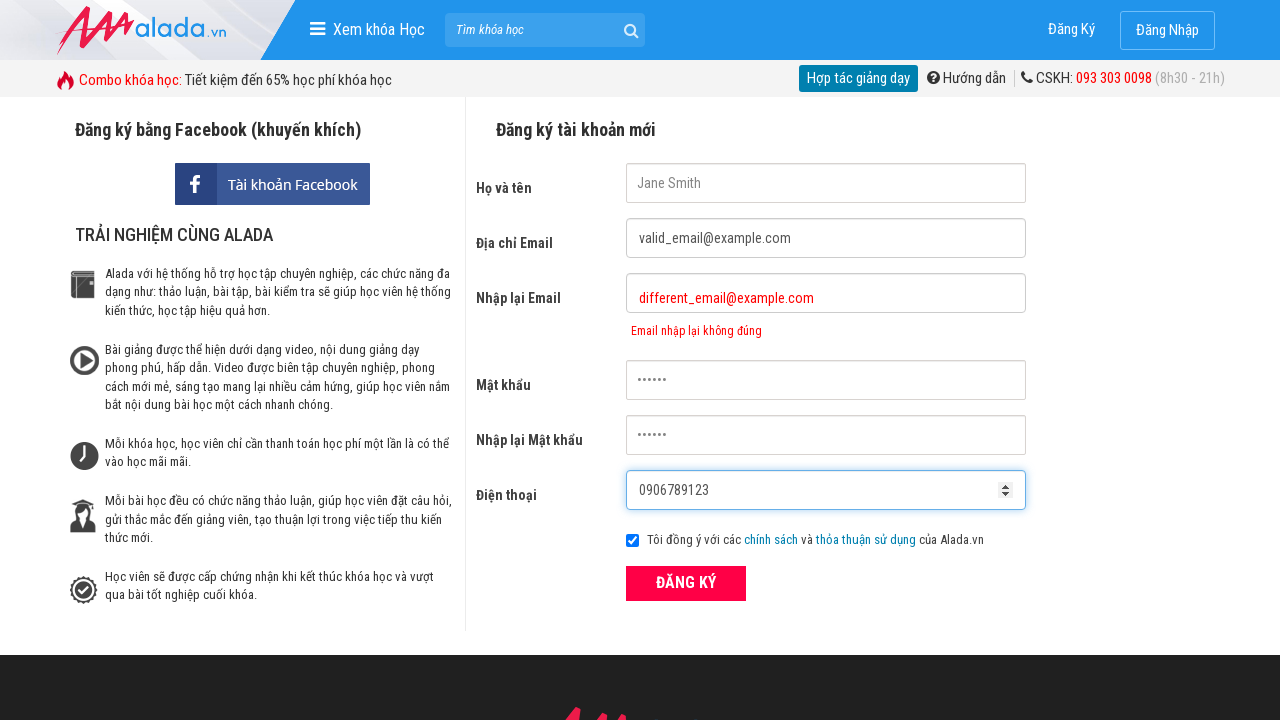

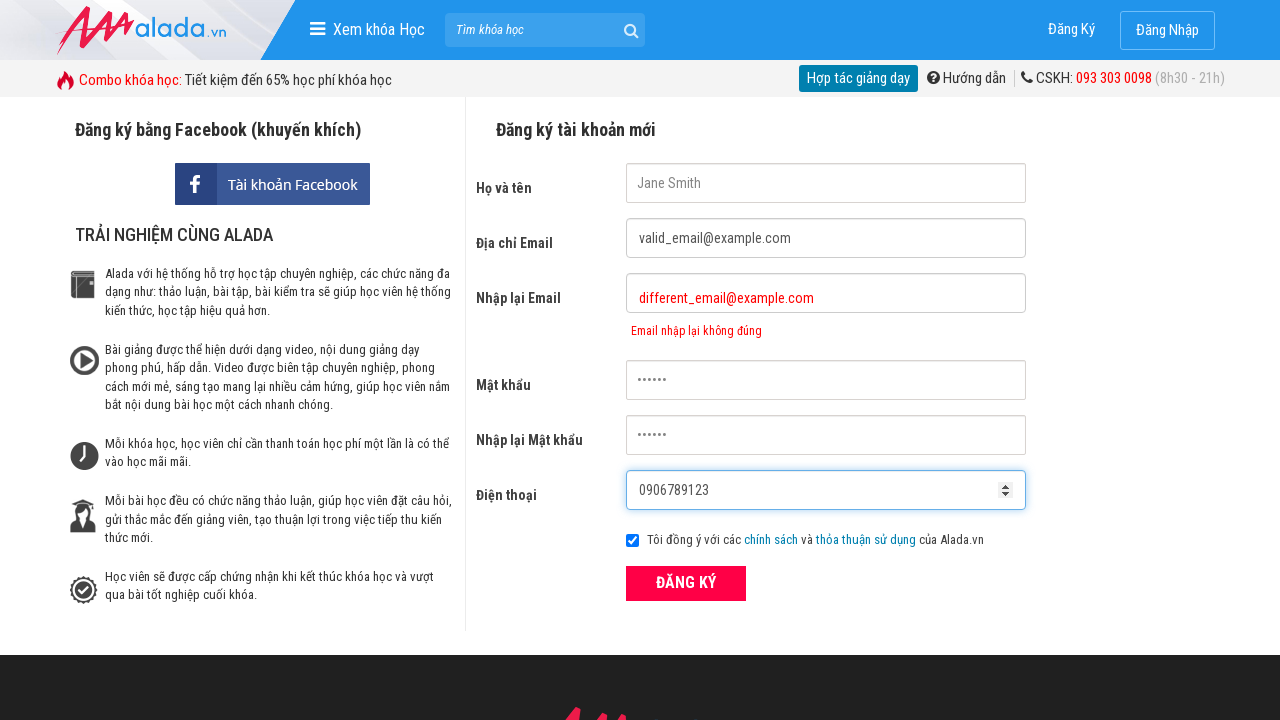